Tests browser window handling by clicking a link that opens a new window, switching to the new window to read content, then switching back to the parent window and verifying its heading text.

Starting URL: https://the-internet.herokuapp.com/windows

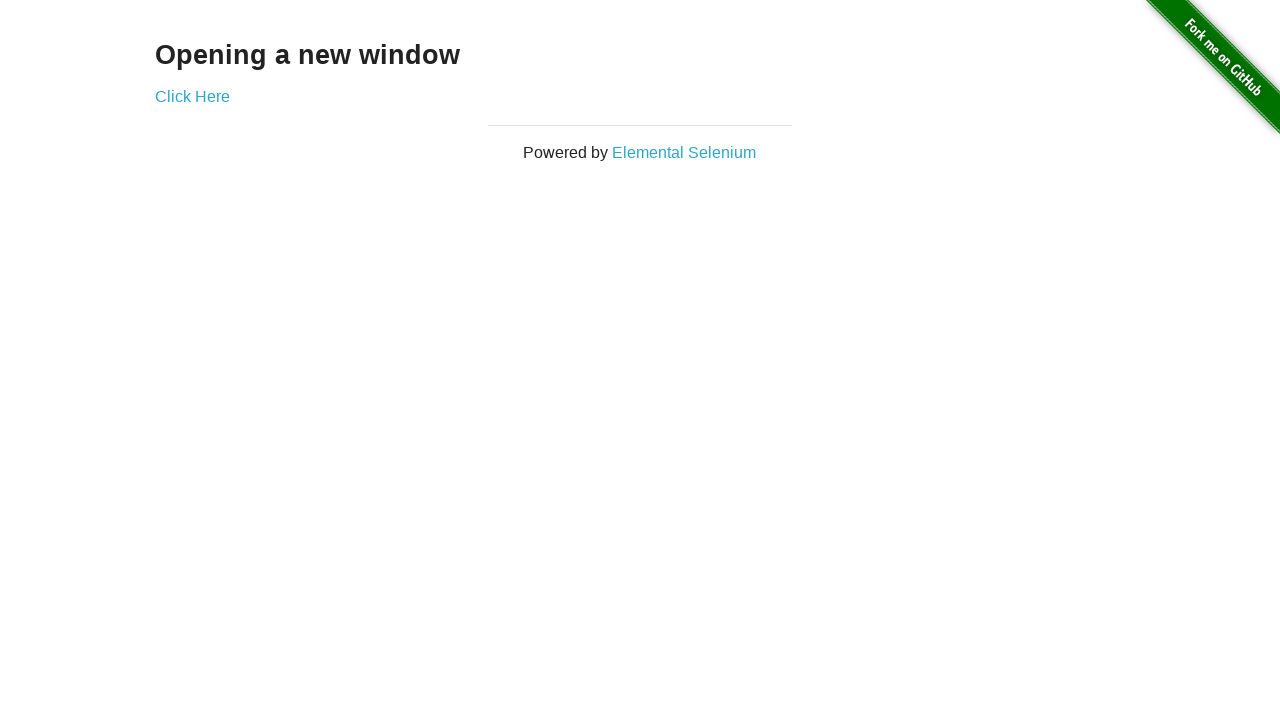

Clicked 'Click Here' link to open a new window at (192, 96) on text=Click Here
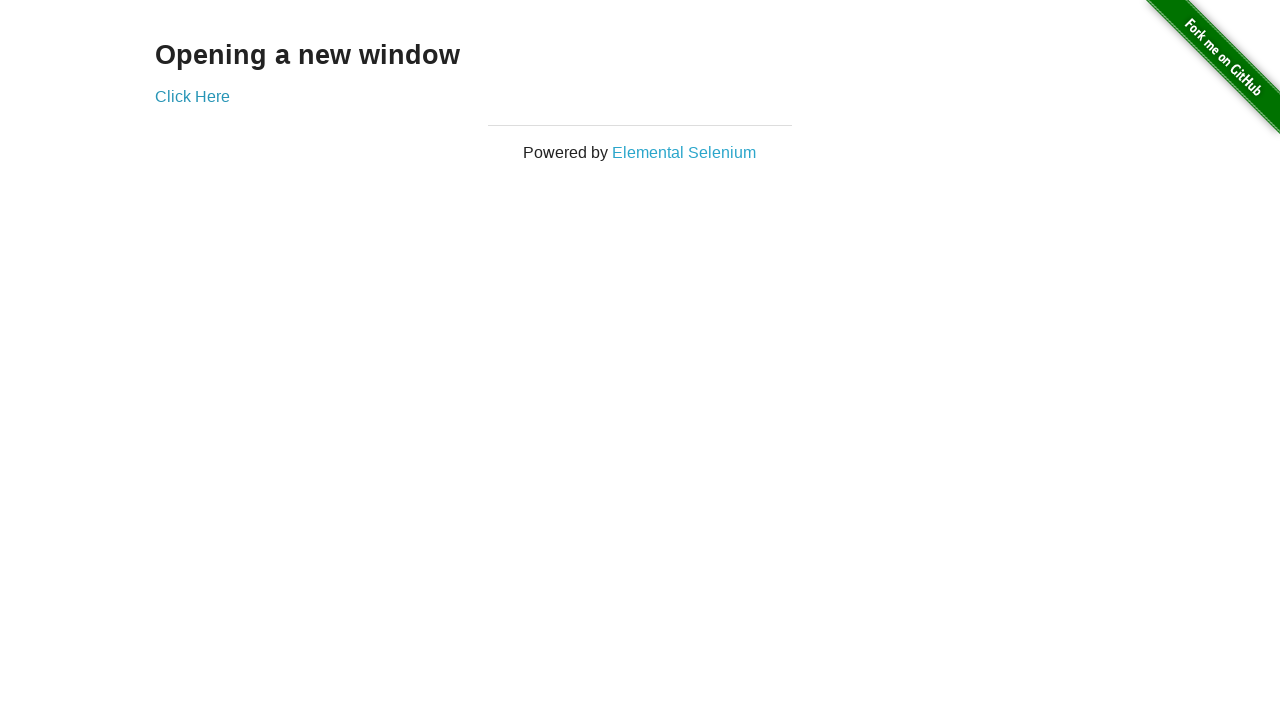

New window opened and captured
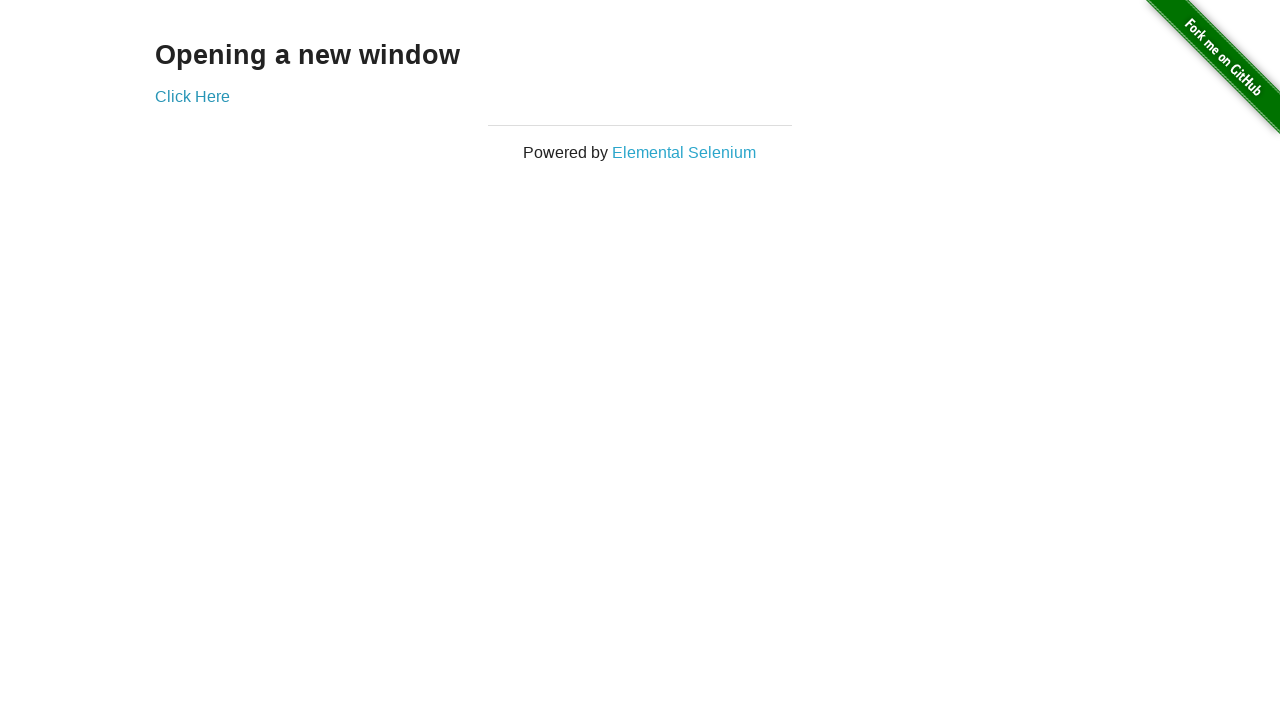

New window heading element loaded
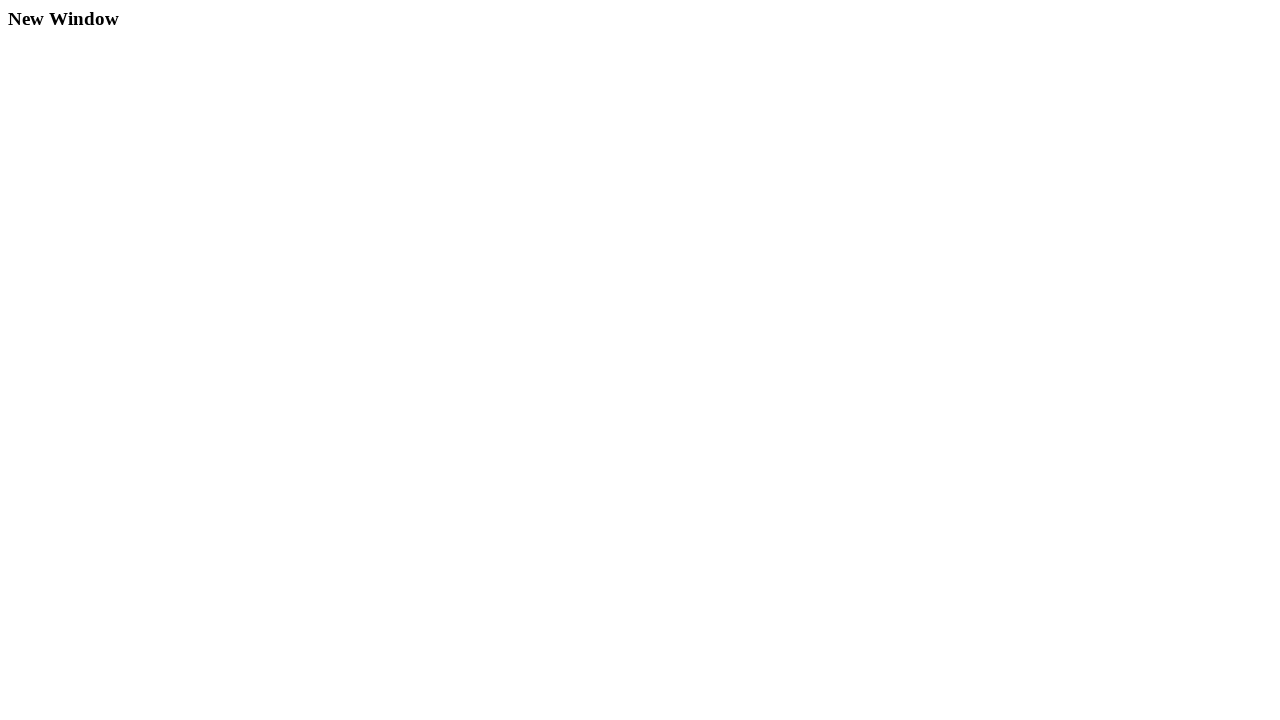

Read heading text from new window: 'New Window'
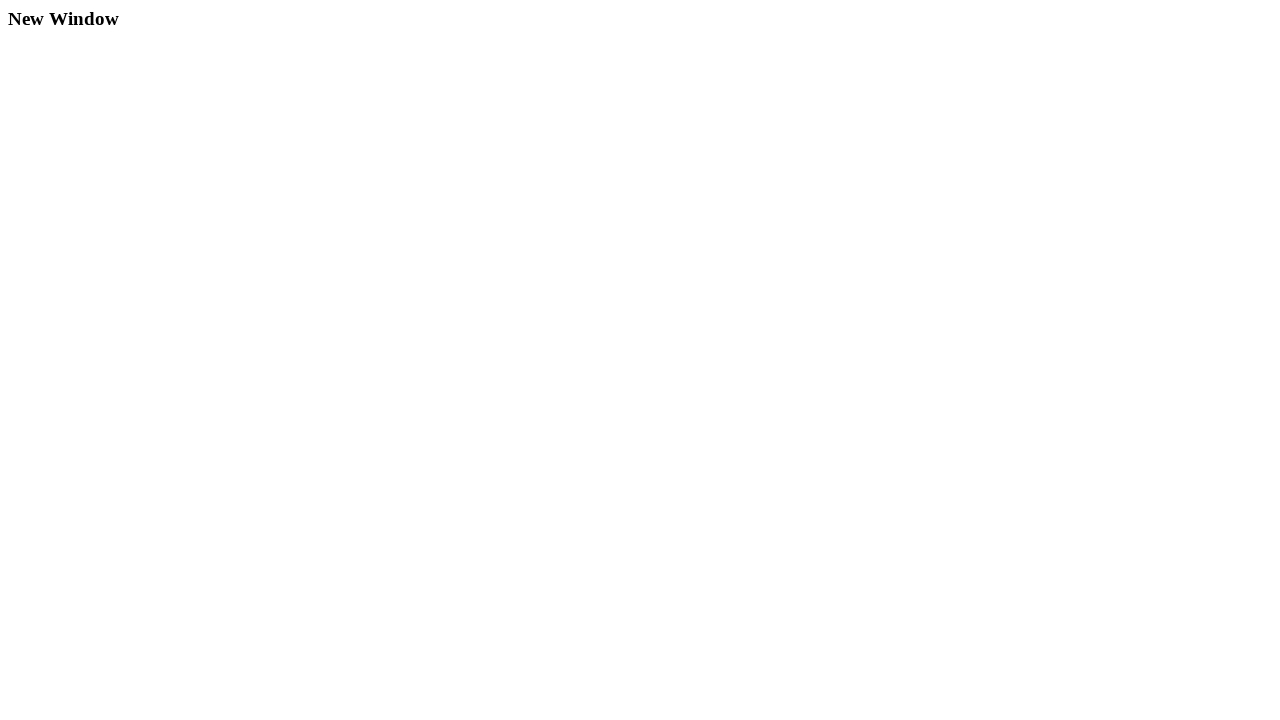

Closed the new window
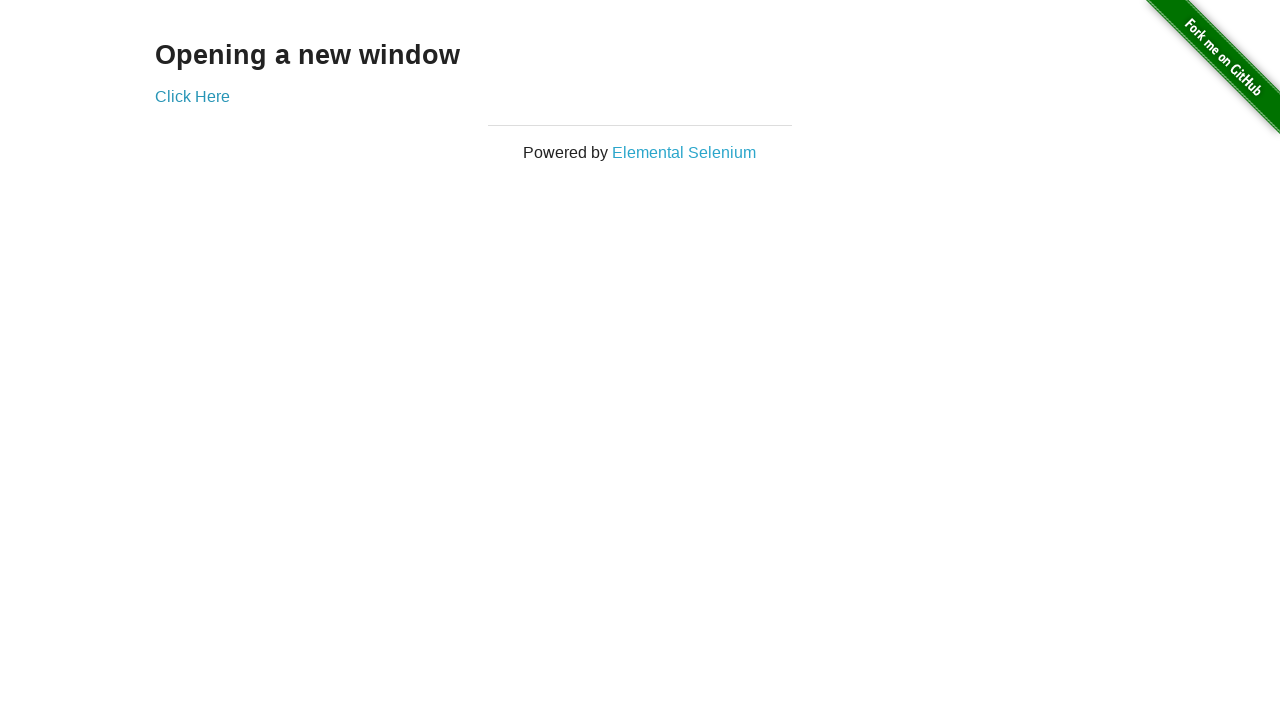

Read heading text from parent window: 'Opening a new window'
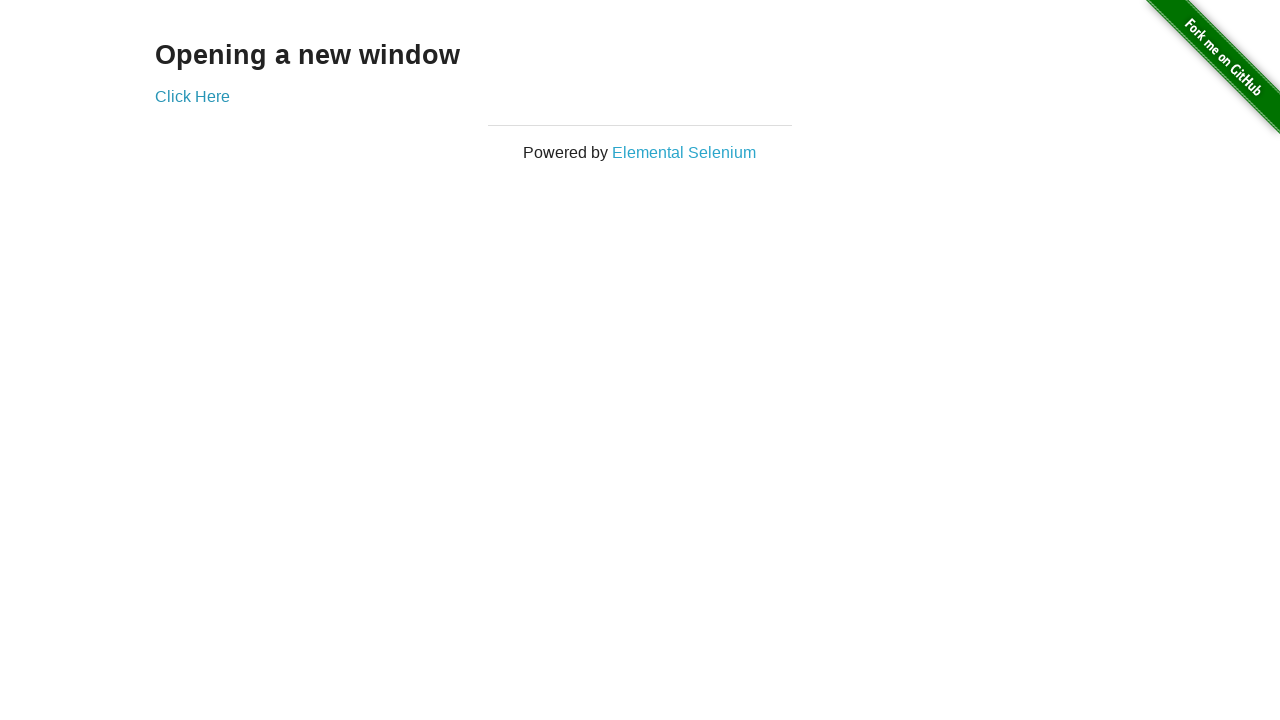

Verified parent window heading text matches expected value
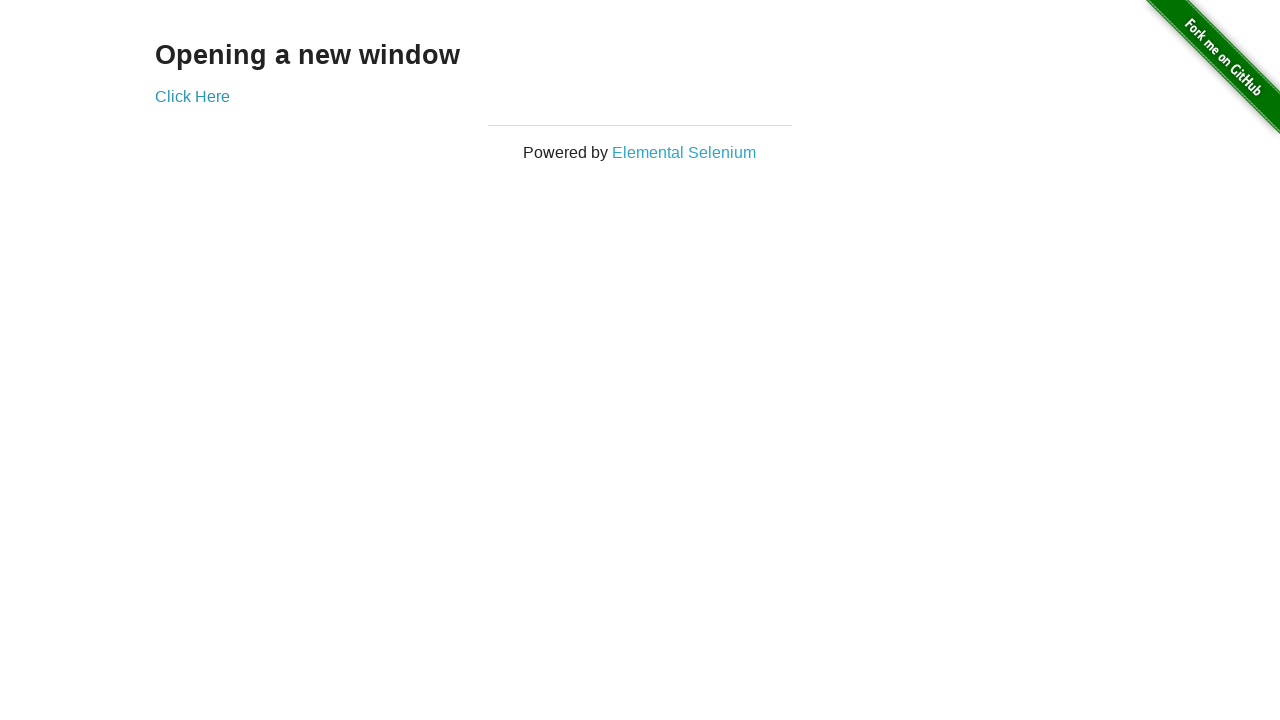

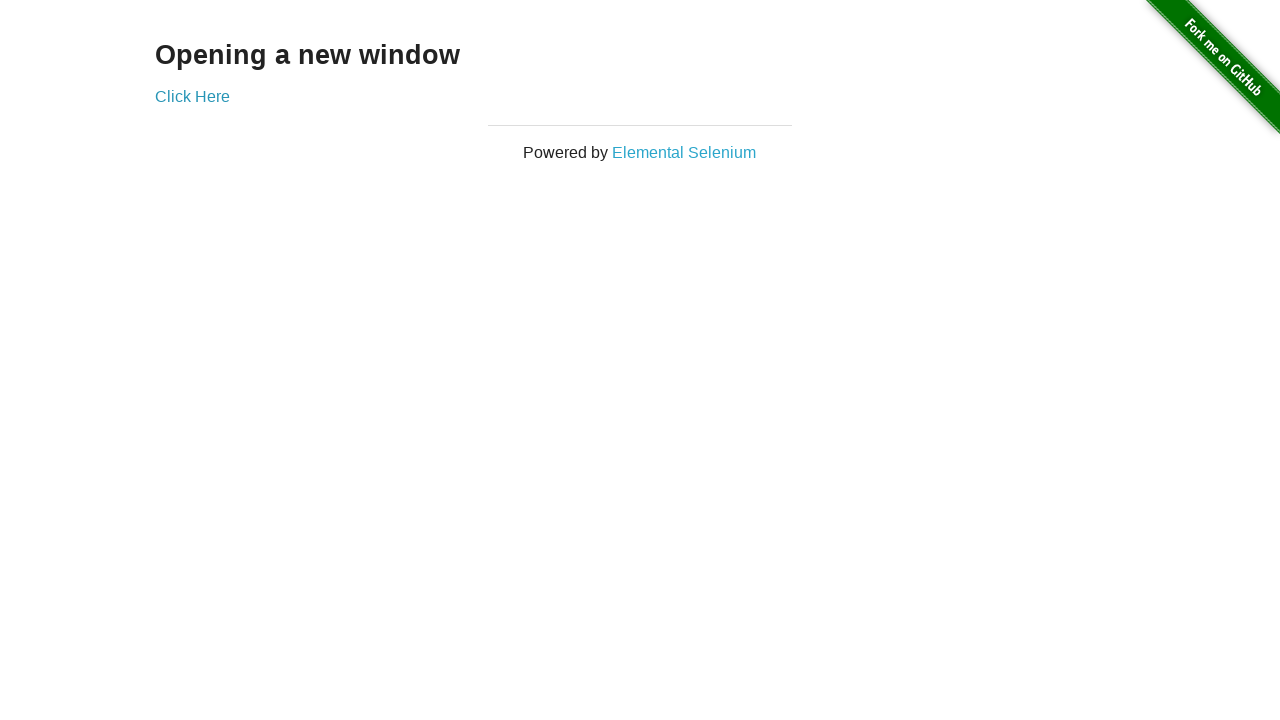